Tests right-click context menu functionality by right-clicking on an element and selecting an option from the context menu

Starting URL: https://swisnl.github.io/jQuery-contextMenu/demo.html

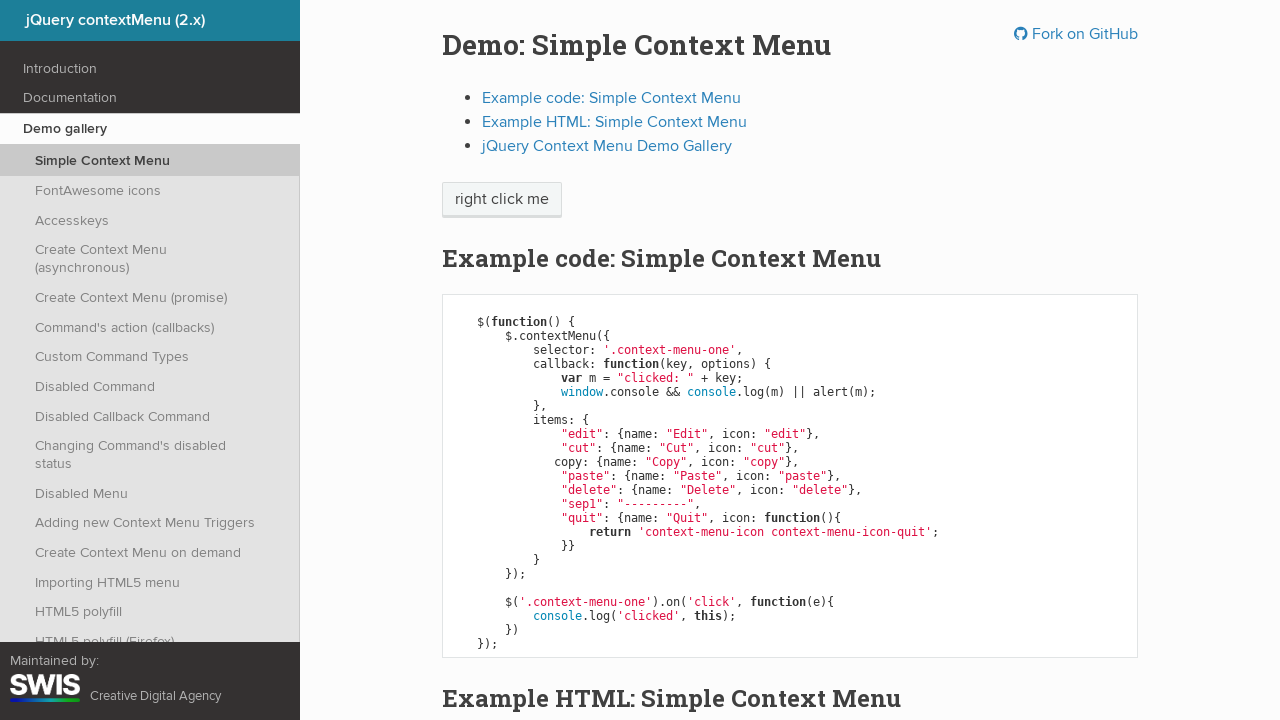

Located element 'right click me' for right-click action
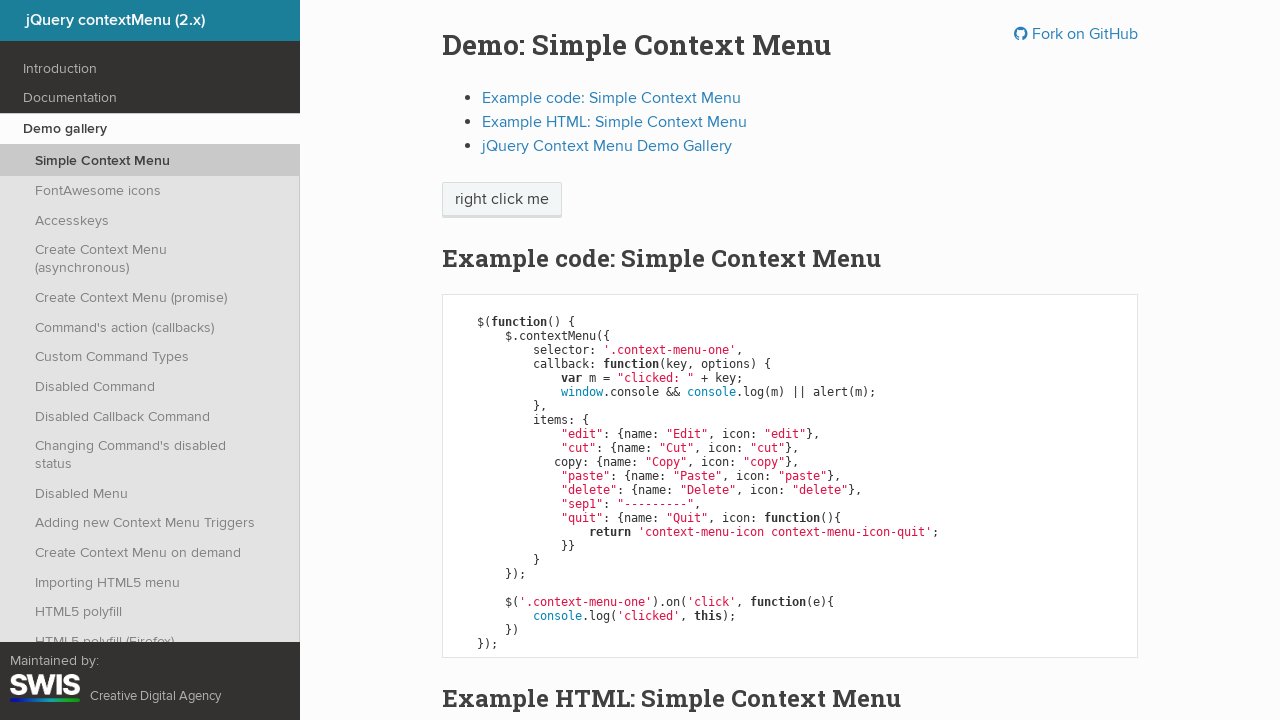

Right-clicked on 'right click me' element to open context menu at (502, 200) on xpath=//span[text()='right click me']
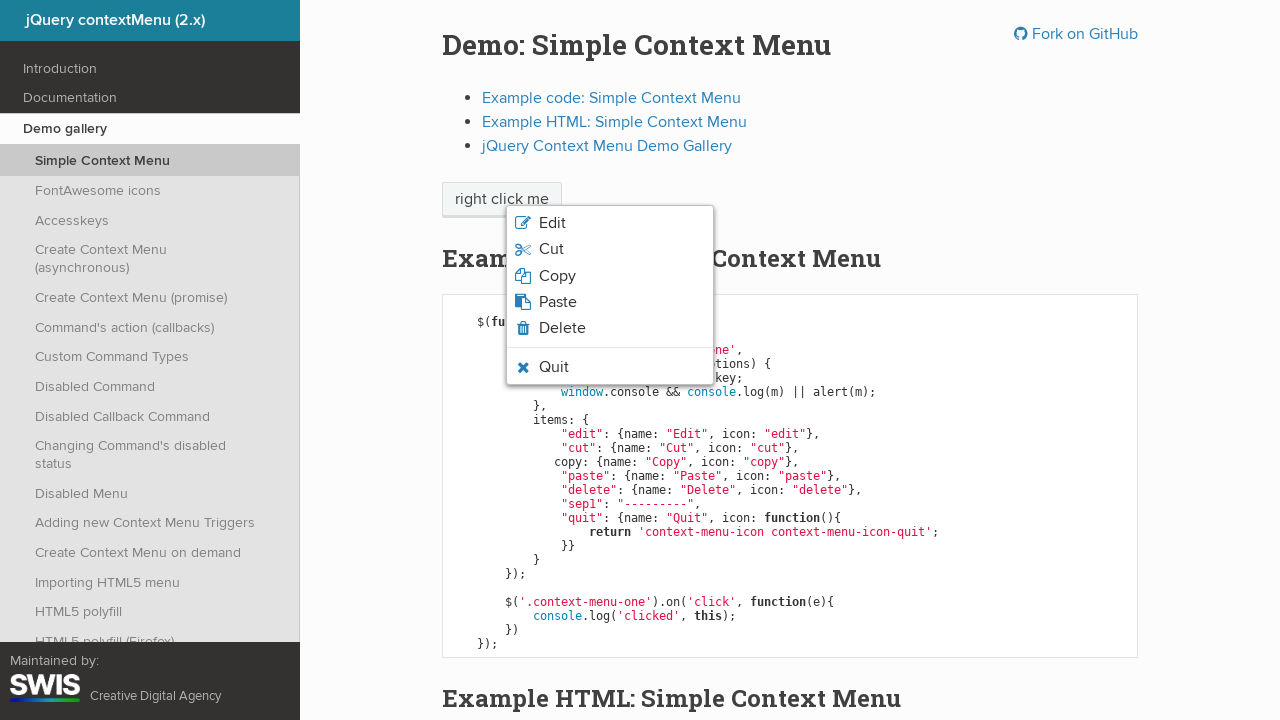

Selected 'Paste' option from the context menu at (558, 302) on xpath=//*[text()='Paste']
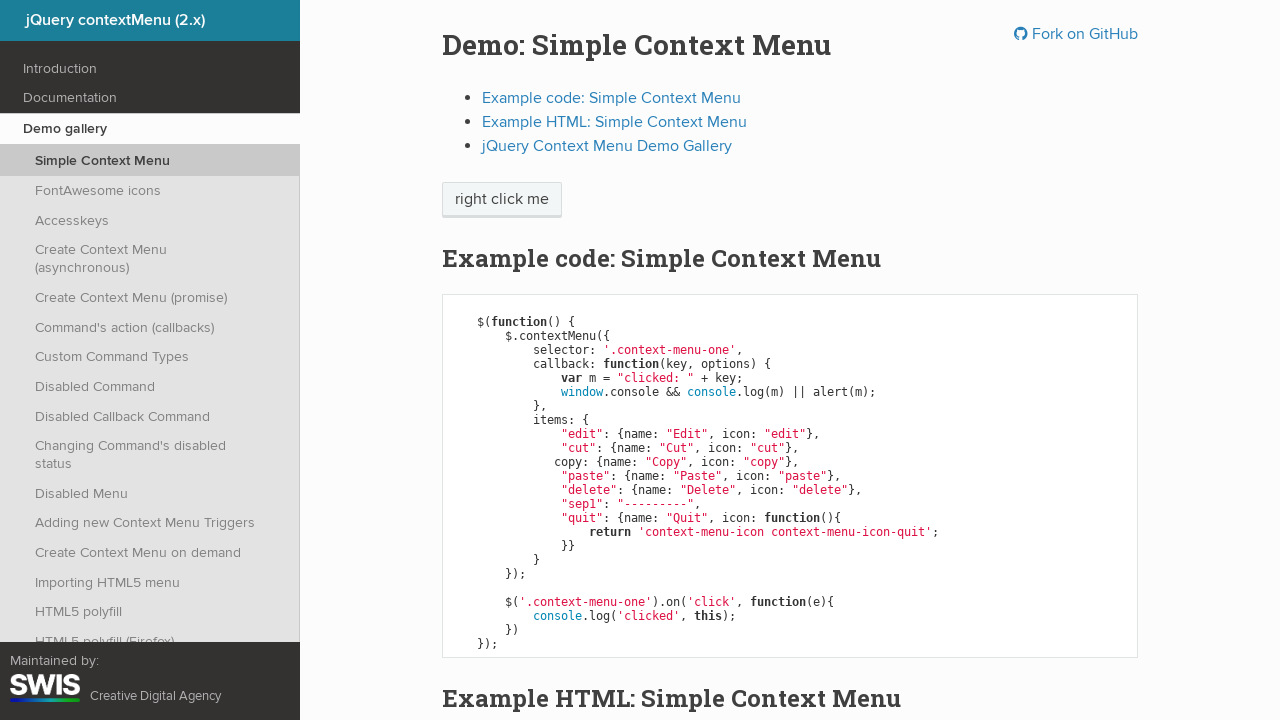

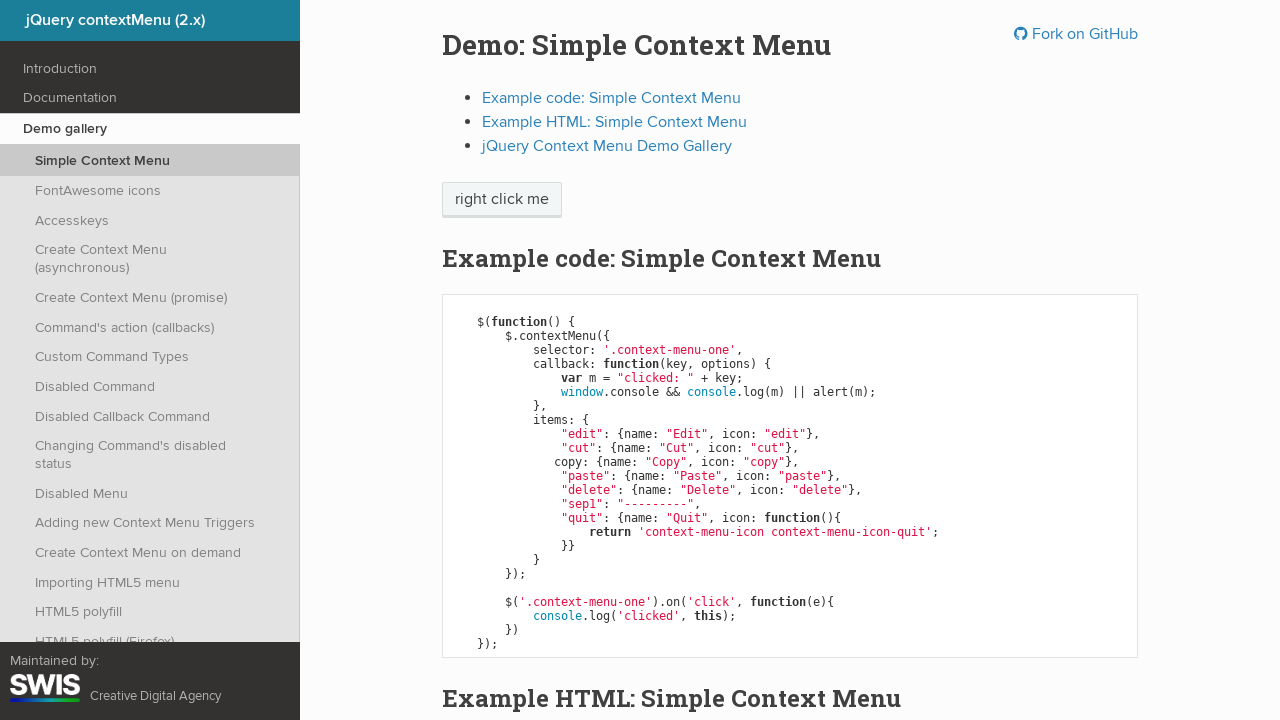